Tests AJAX functionality by clicking a button and waiting for the dynamically loaded success message to appear

Starting URL: http://uitestingplayground.com/ajax

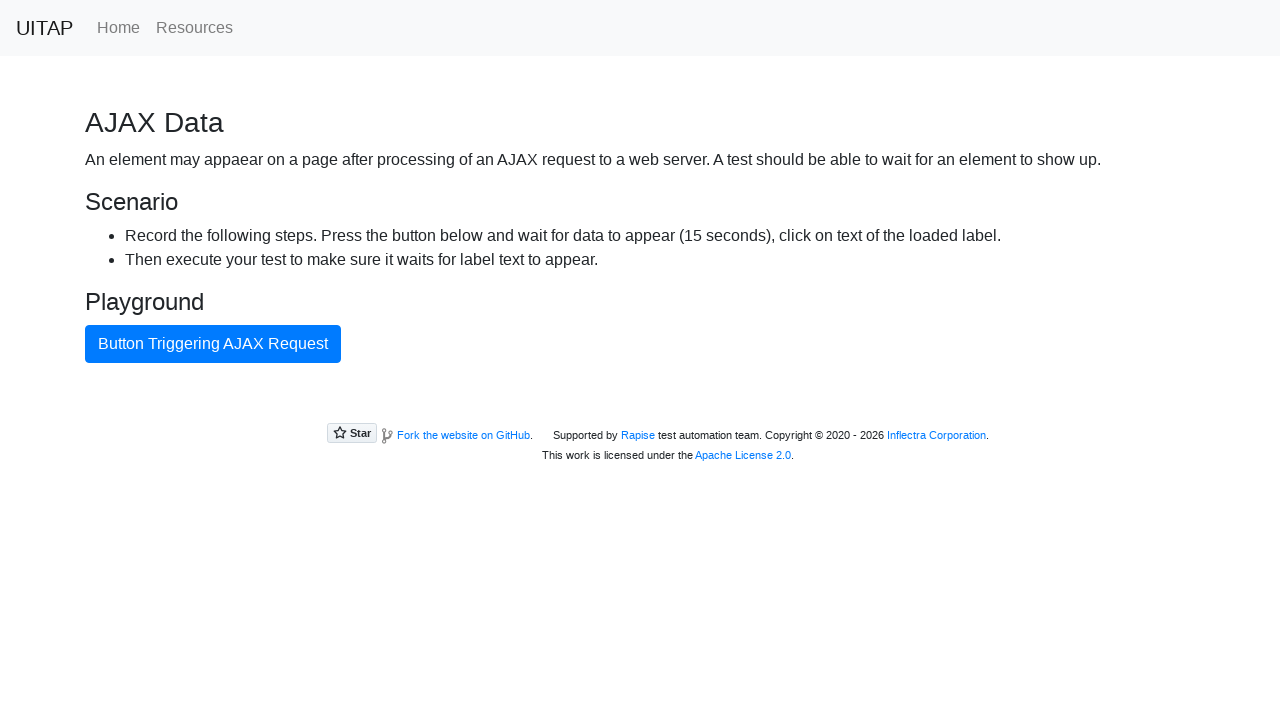

AJAX button became visible
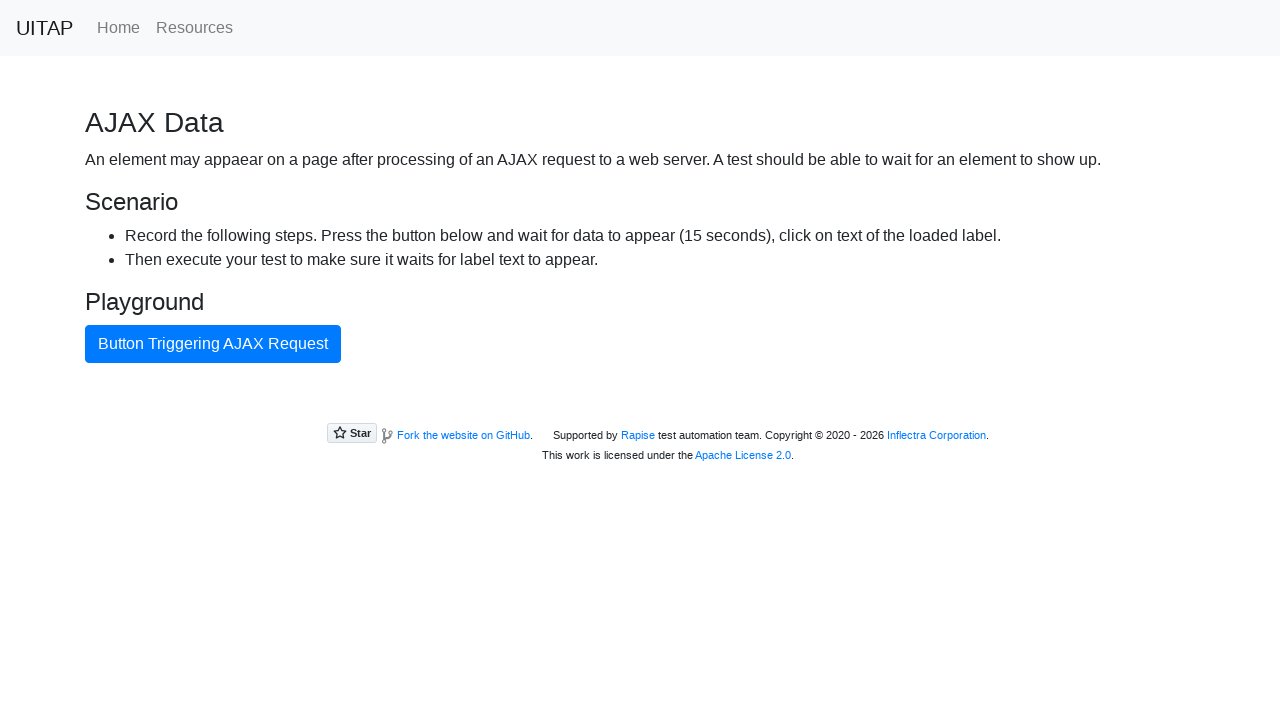

Clicked AJAX button to trigger request at (213, 344) on #ajaxButton
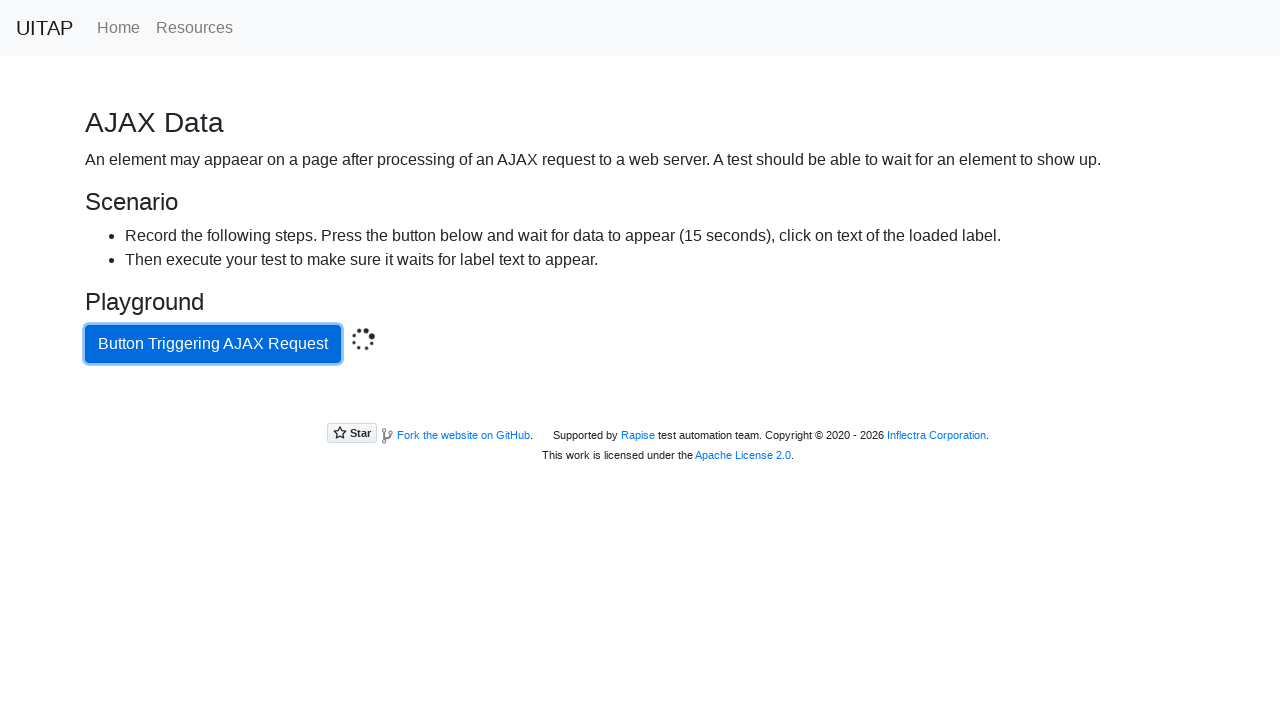

Success message appeared after AJAX call completed
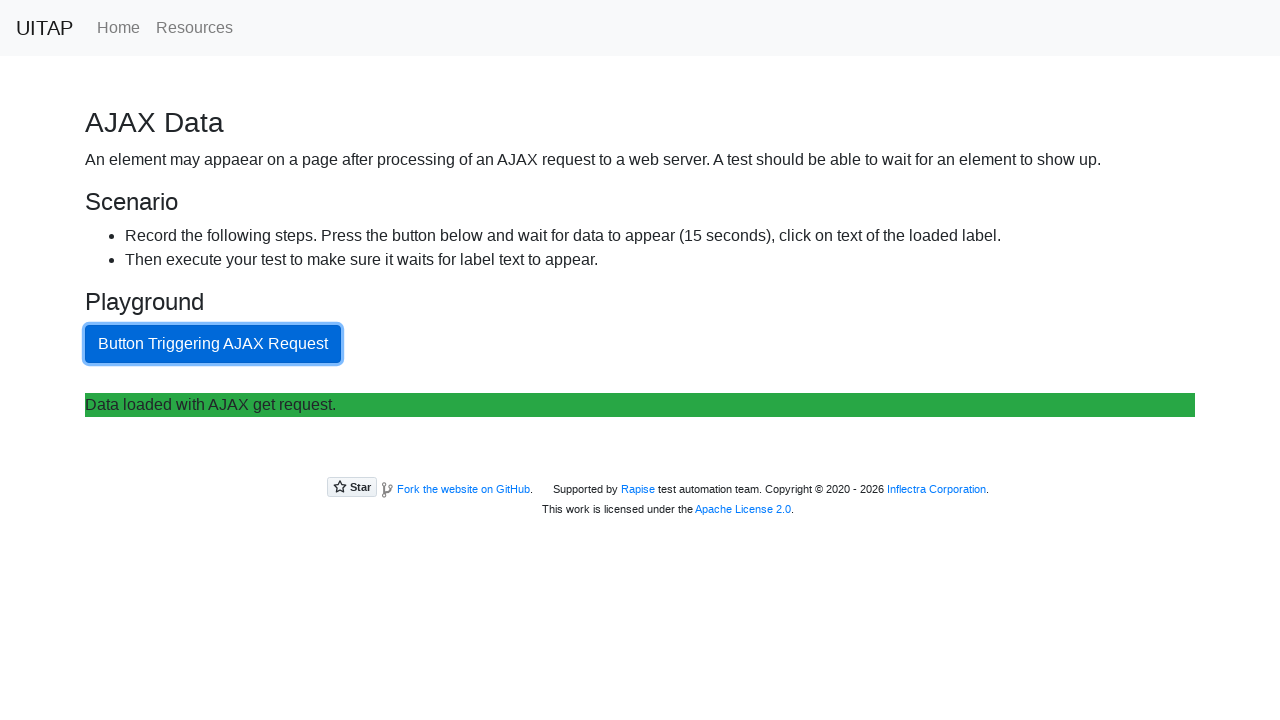

Retrieved success message text: Data loaded with AJAX get request.
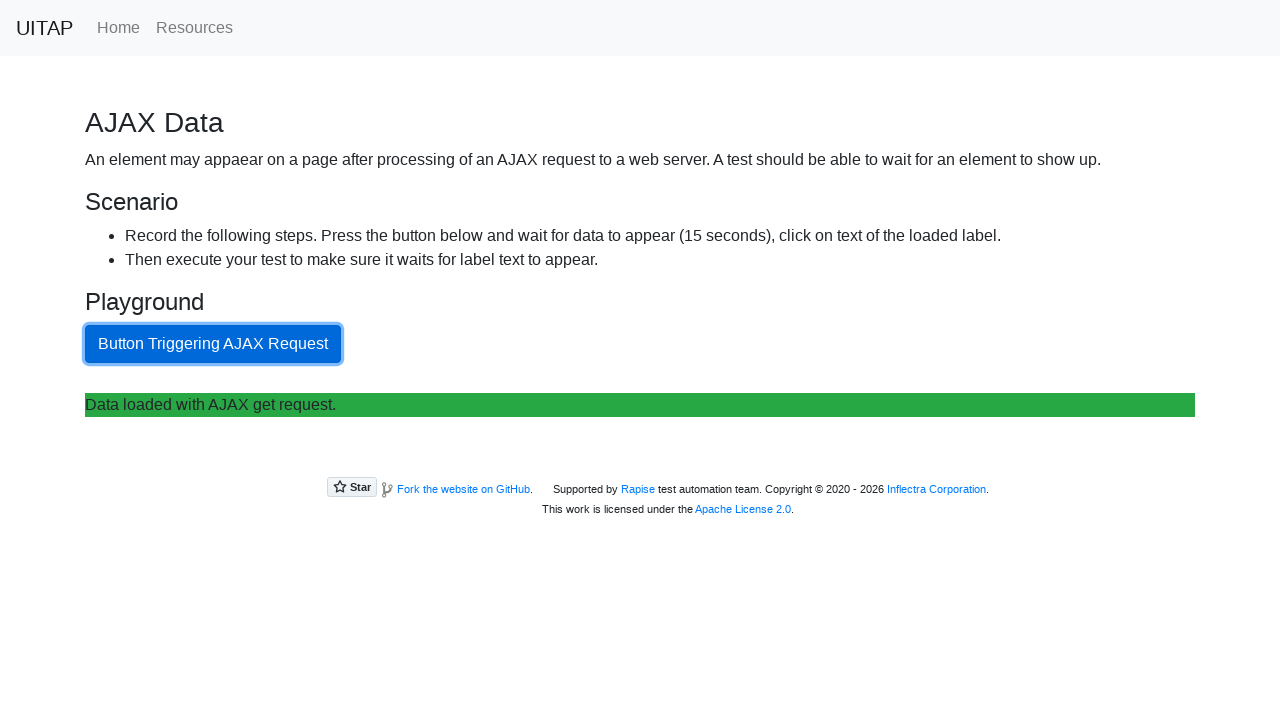

Printed success message to console
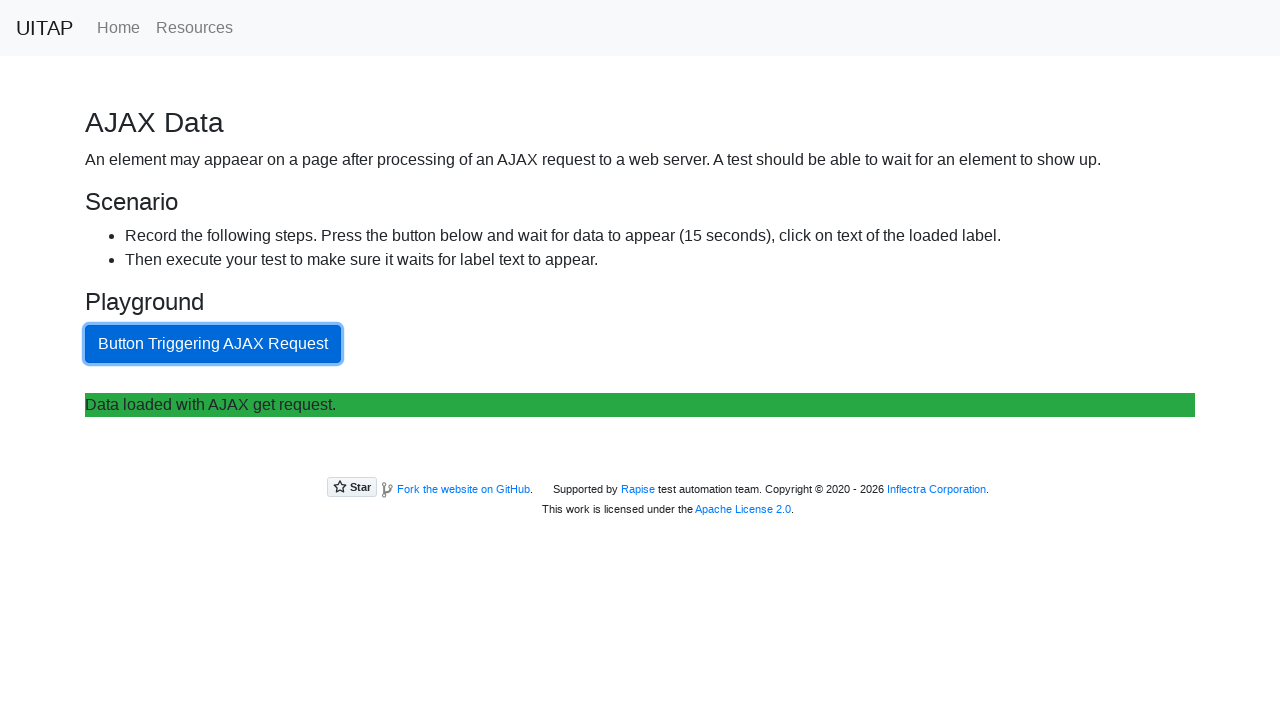

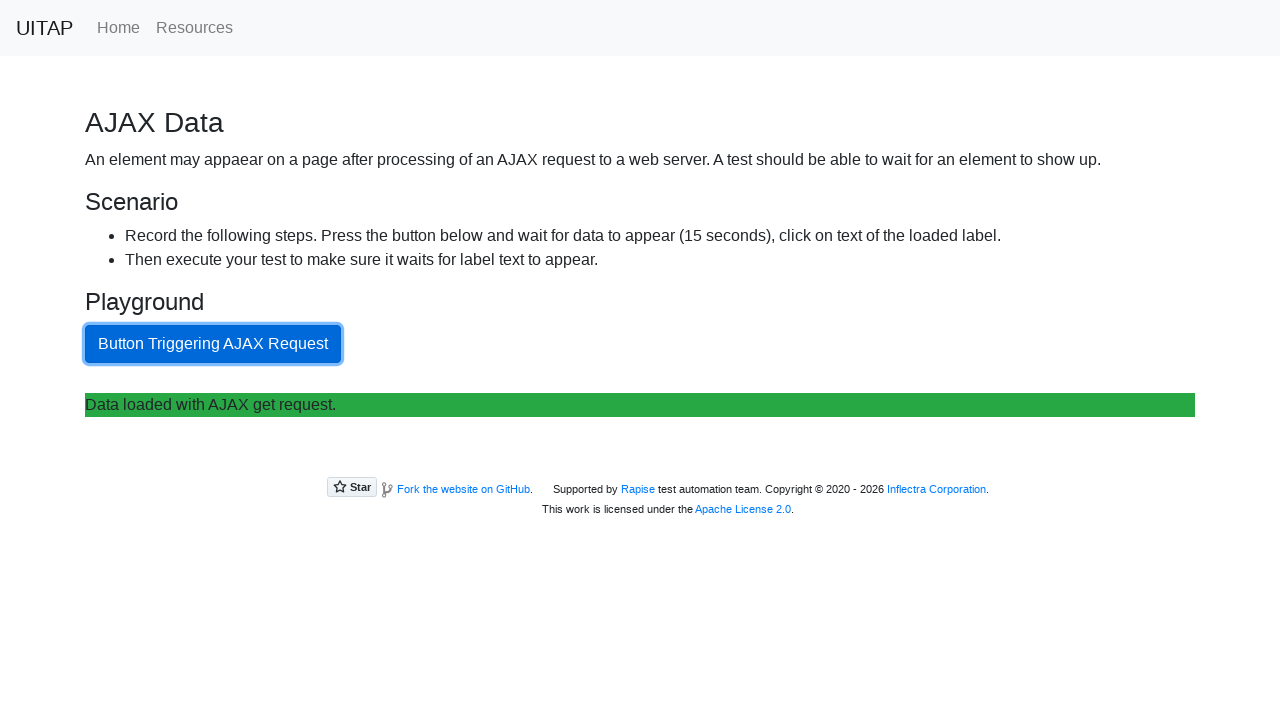